Tests handling of three types of JavaScript alerts: simple alert (accept), confirm alert (dismiss), and prompt alert (enter text and accept) on a demo automation testing site.

Starting URL: http://demo.automationtesting.in/Alerts.html

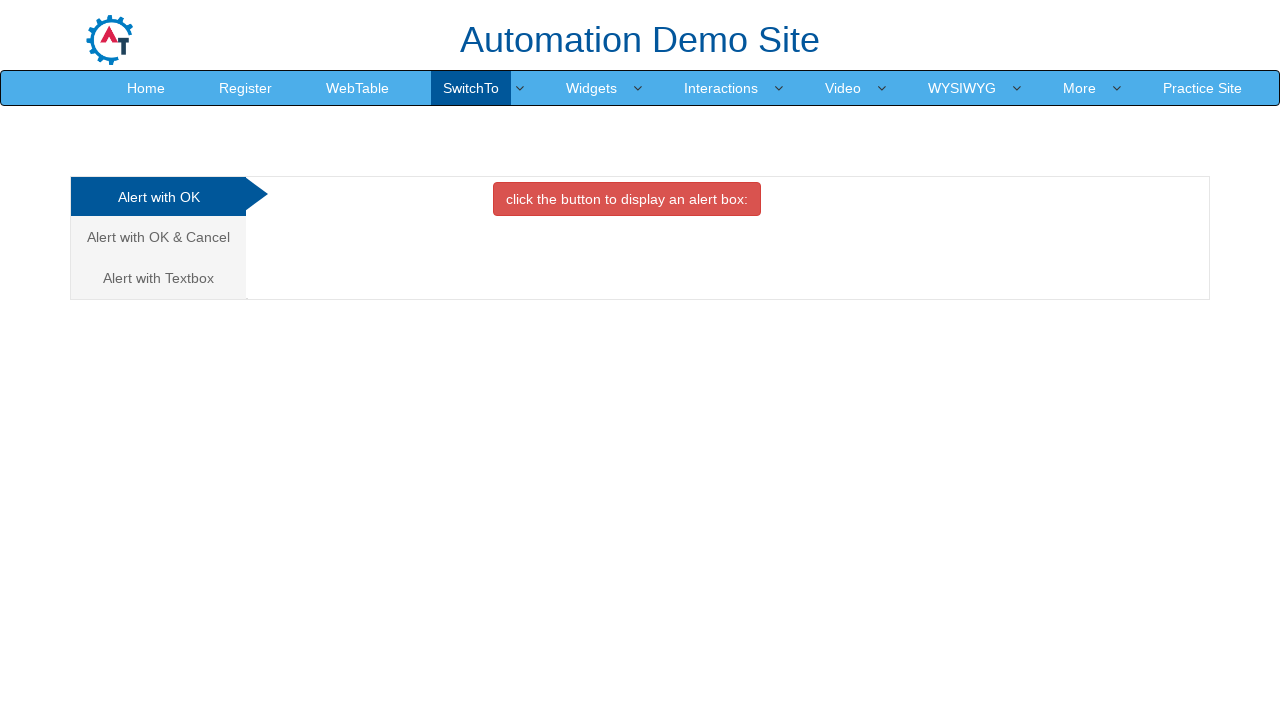

Clicked button to trigger simple alert at (627, 199) on (//button[contains(text(),'click the')])[1]
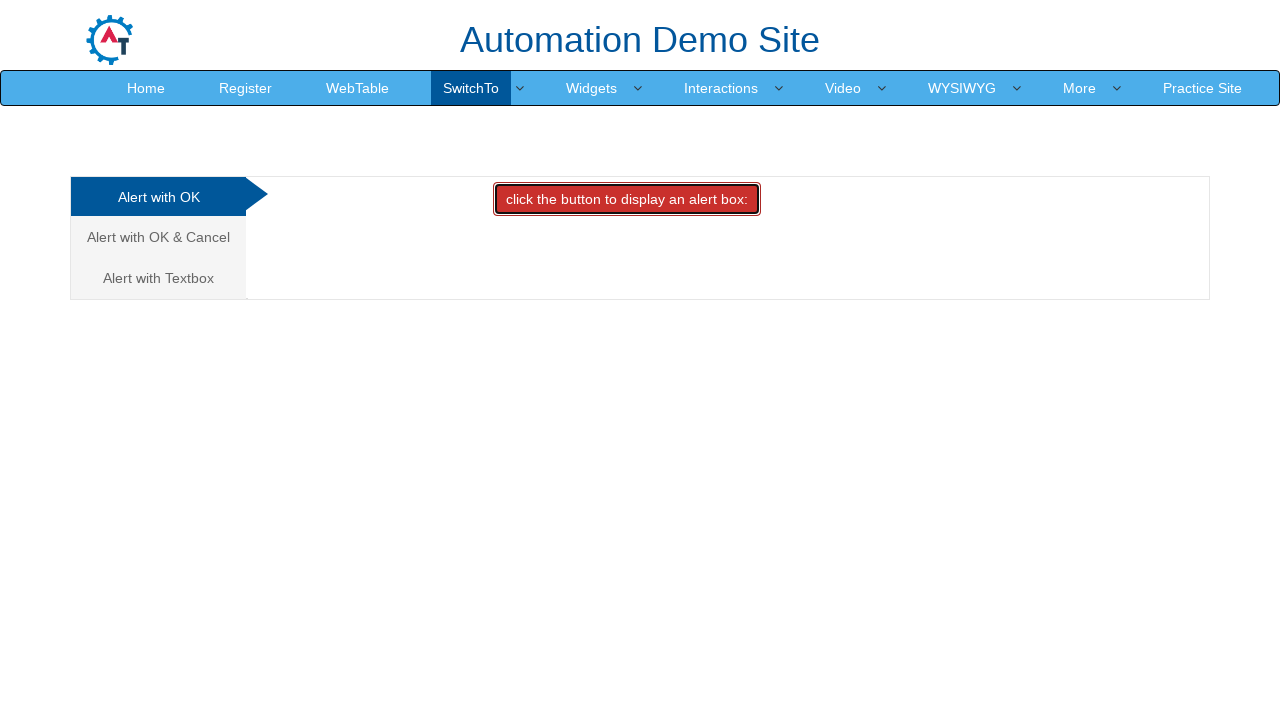

Set up dialog handler to accept alerts
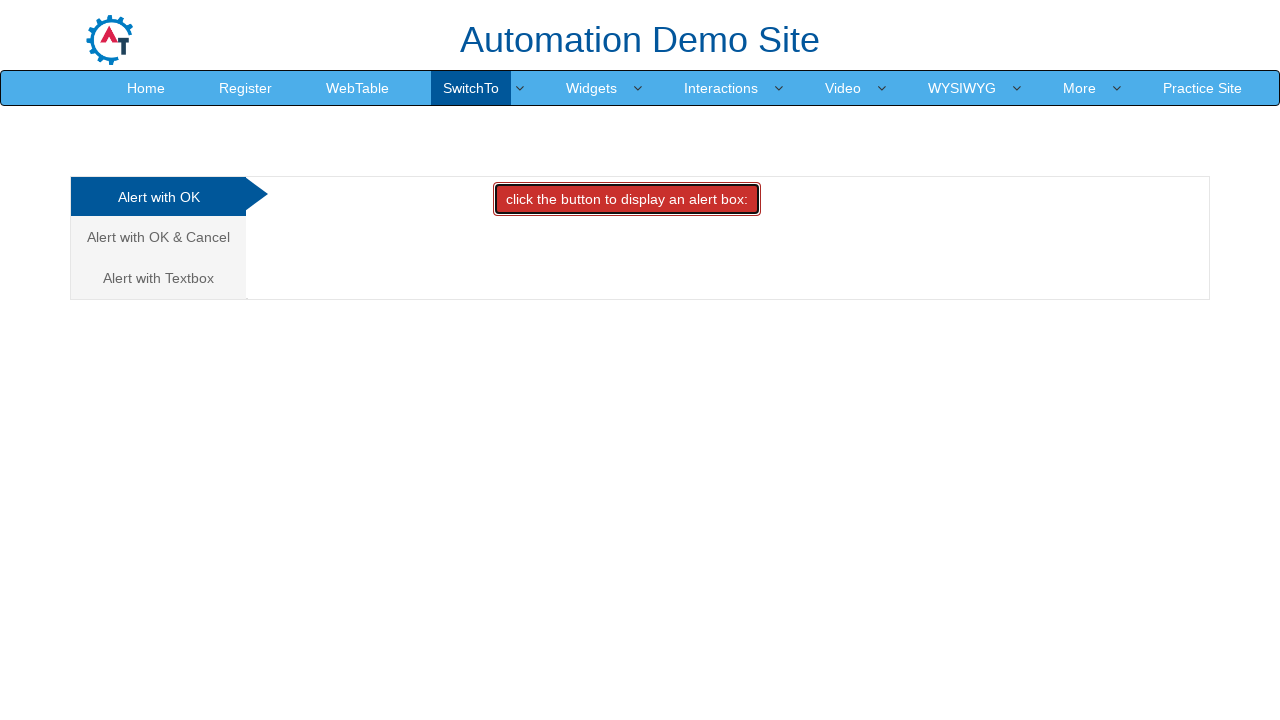

Waited for simple alert to be handled
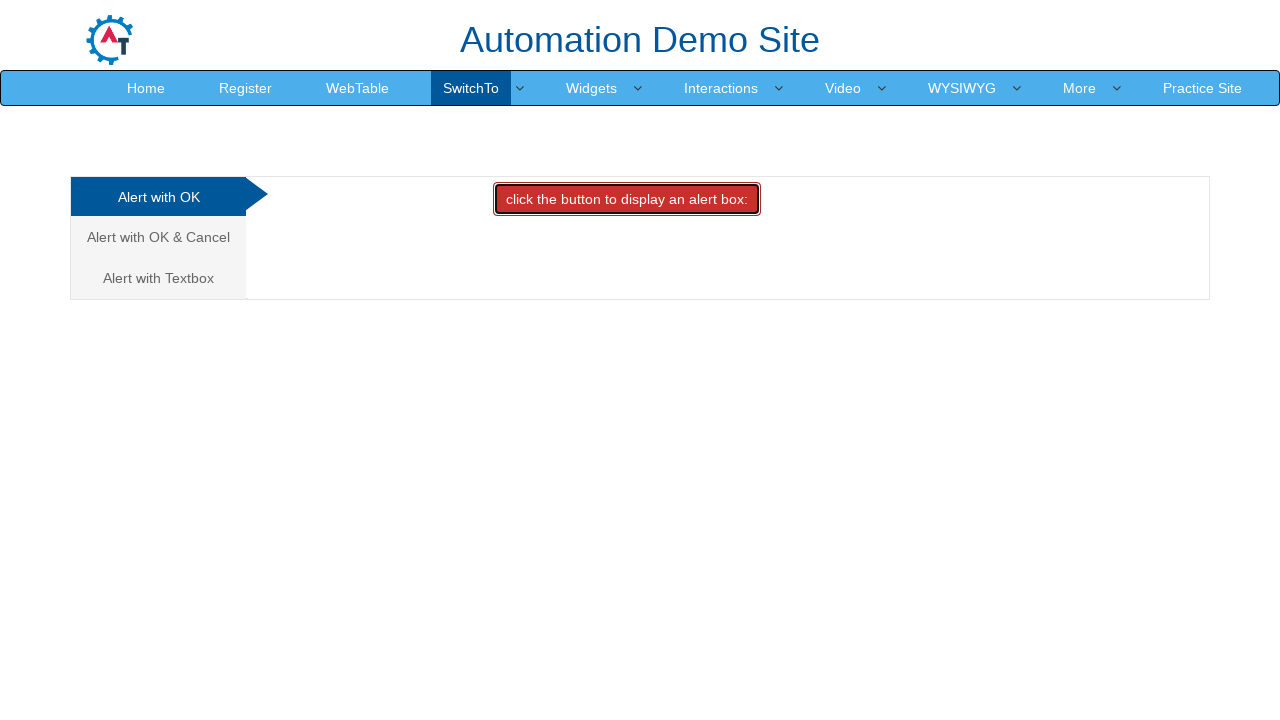

Clicked tab to switch to confirm alert section at (158, 237) on (//a[@class='analystic'])[2]
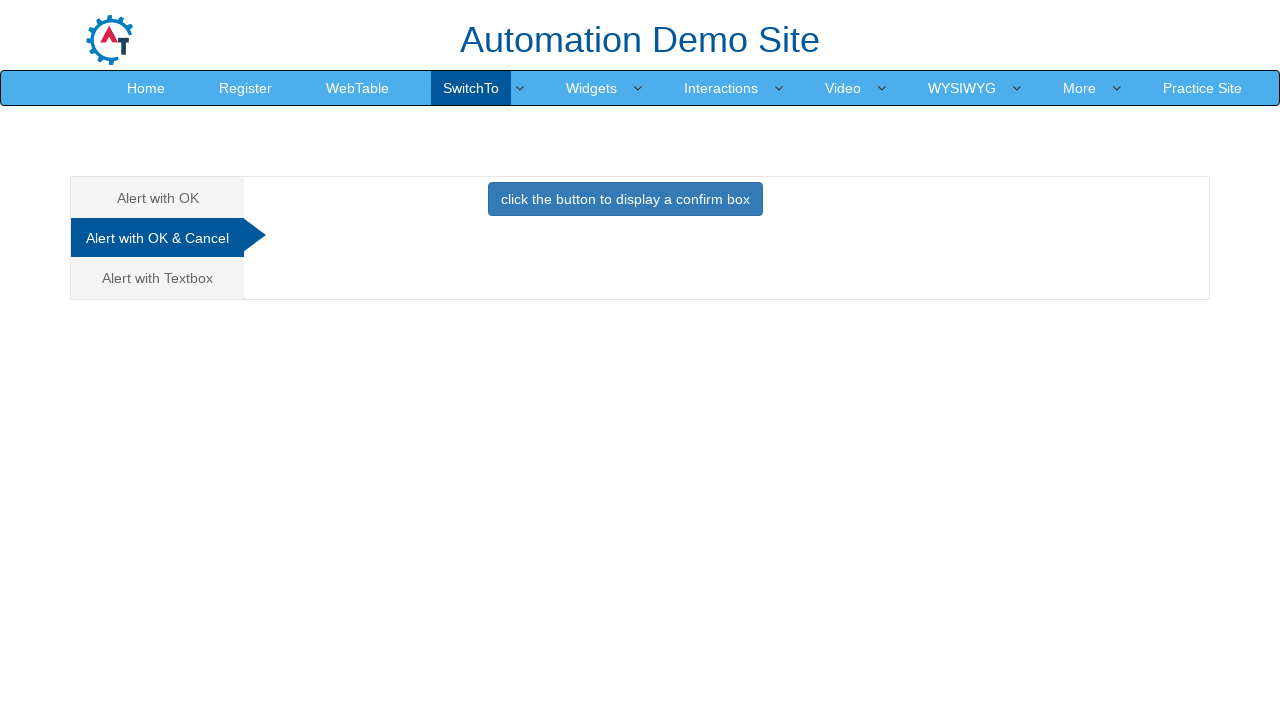

Clicked button to trigger confirm alert at (625, 199) on xpath=//button[@onclick='confirmbox()']
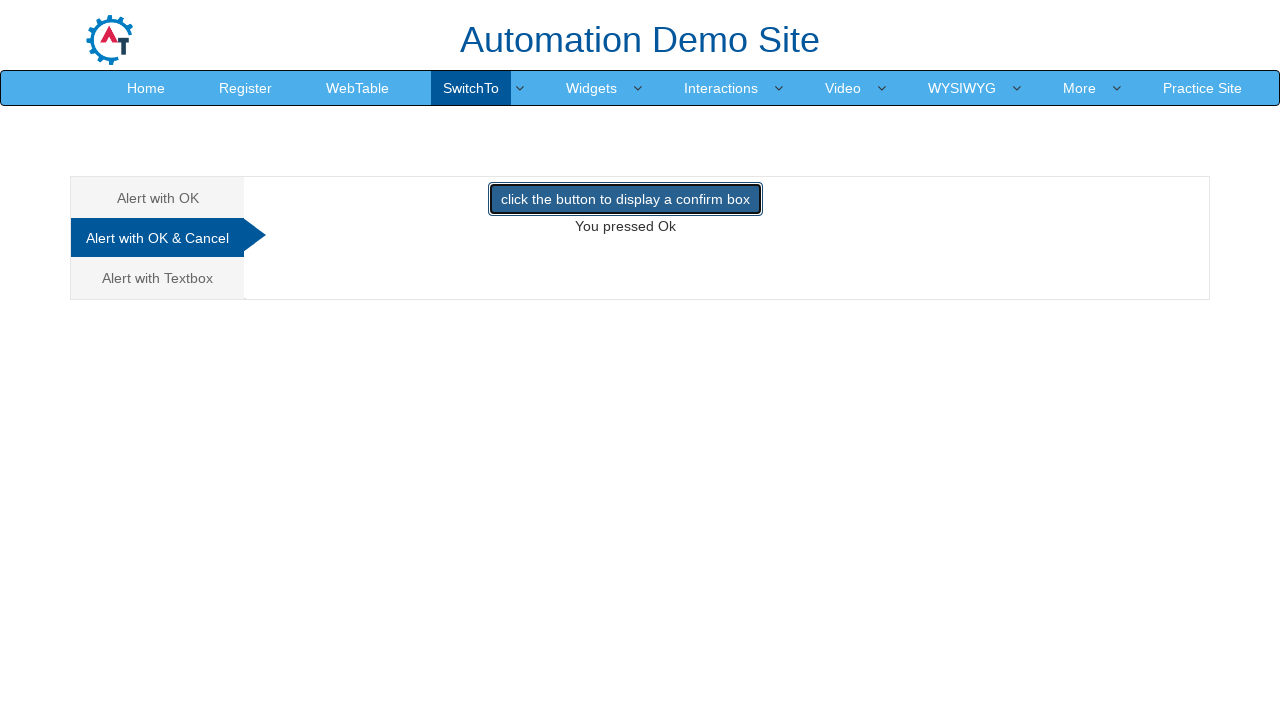

Set up dialog handler to dismiss confirm alert
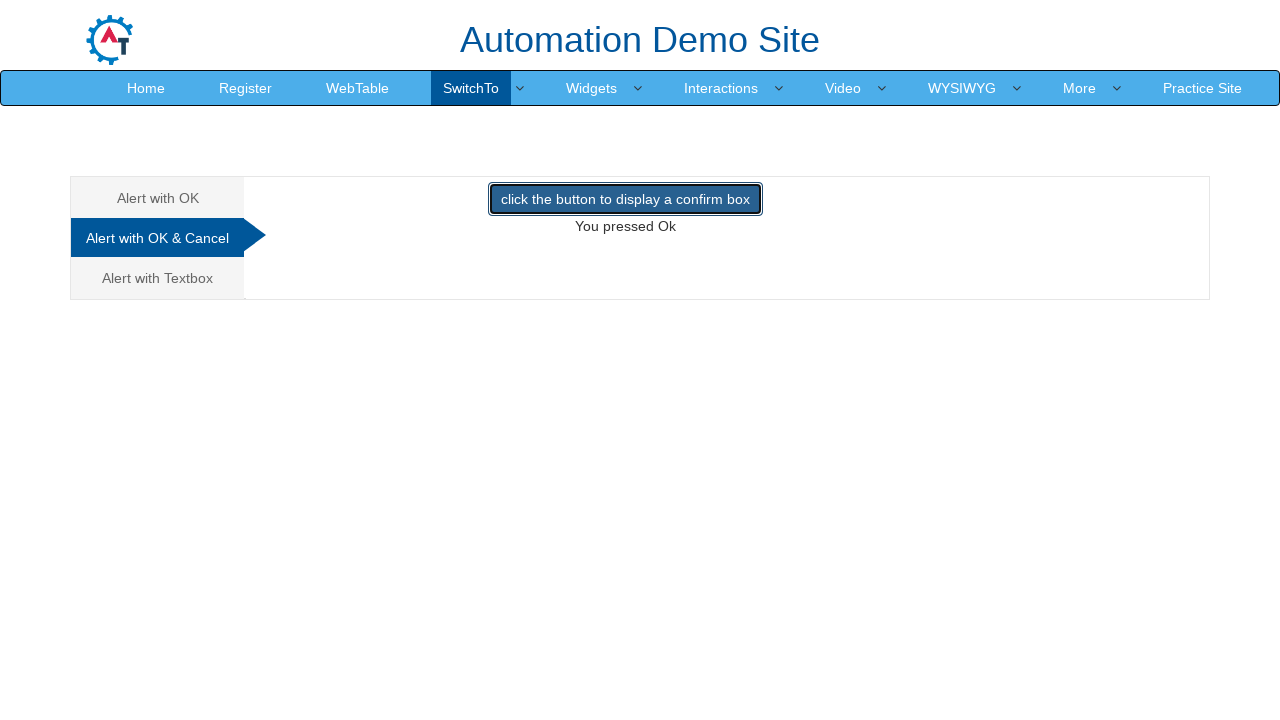

Waited for confirm alert to be dismissed
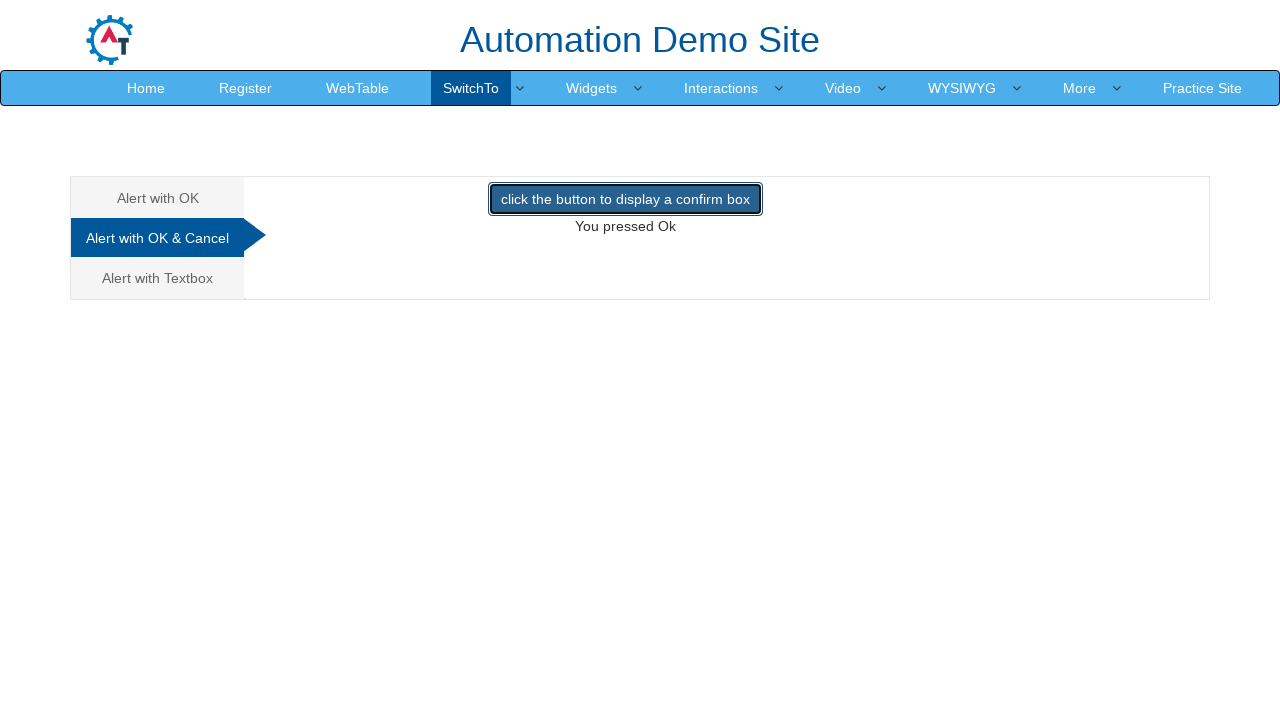

Clicked tab to switch to prompt alert section at (158, 278) on (//a[@class='analystic'])[3]
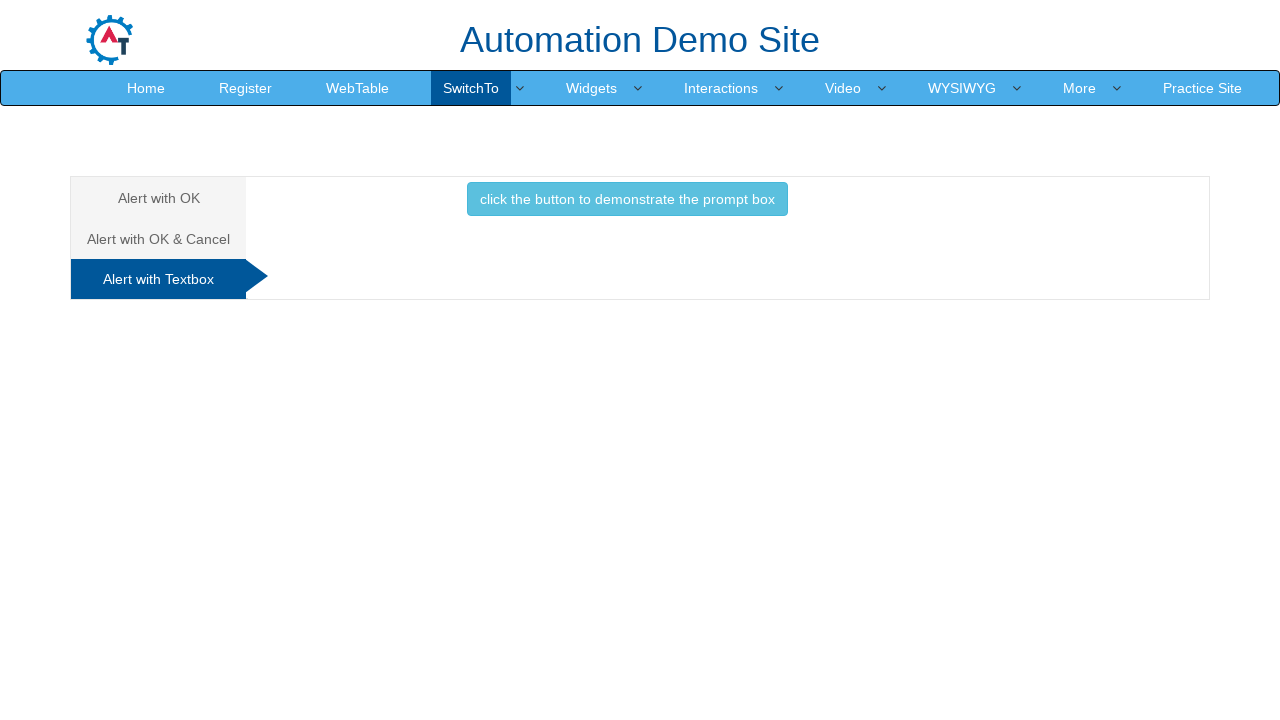

Clicked button to trigger prompt alert at (627, 199) on xpath=//button[@onclick='promptbox()']
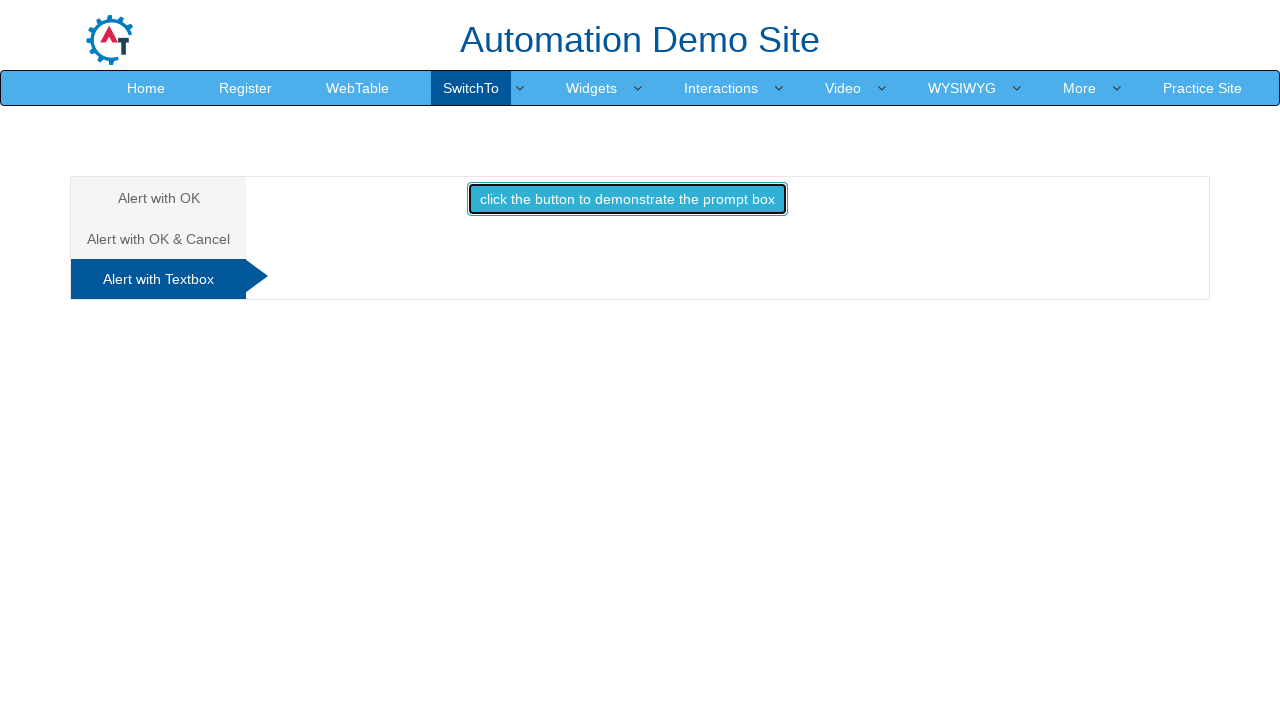

Set up dialog handler to accept prompt alert with text 'Yogan'
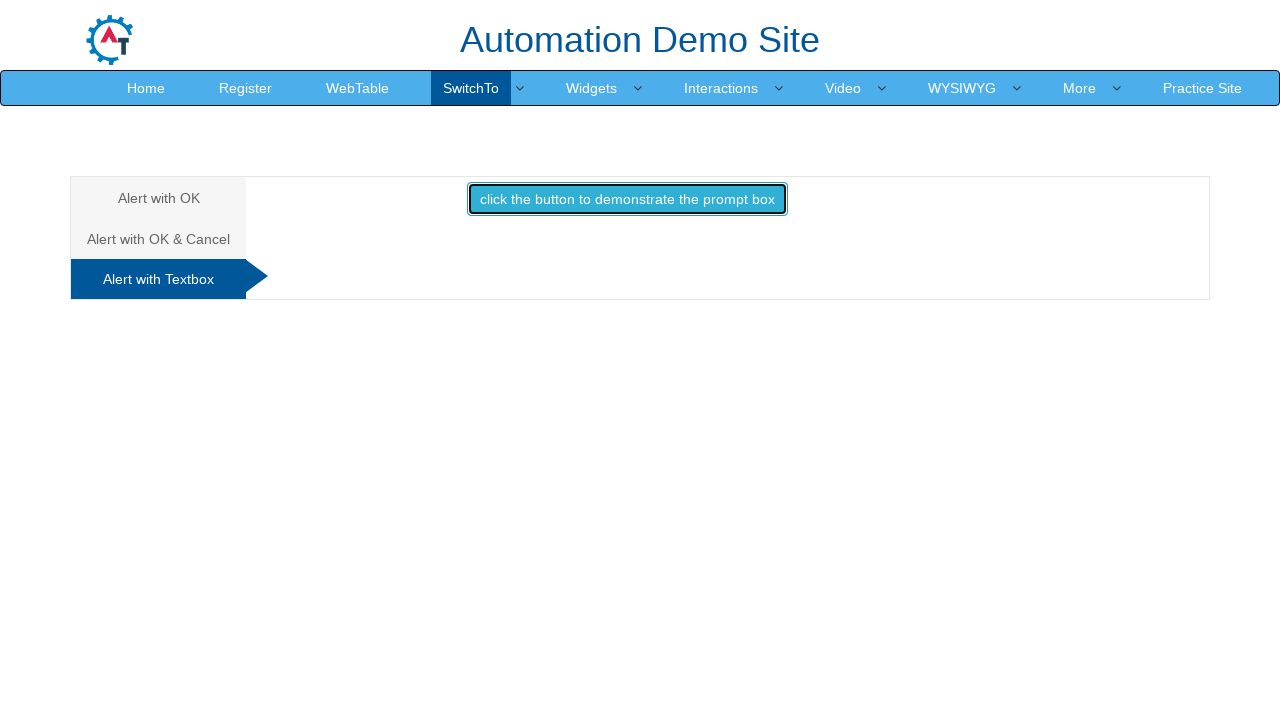

Waited for prompt alert to be handled with text entry and acceptance
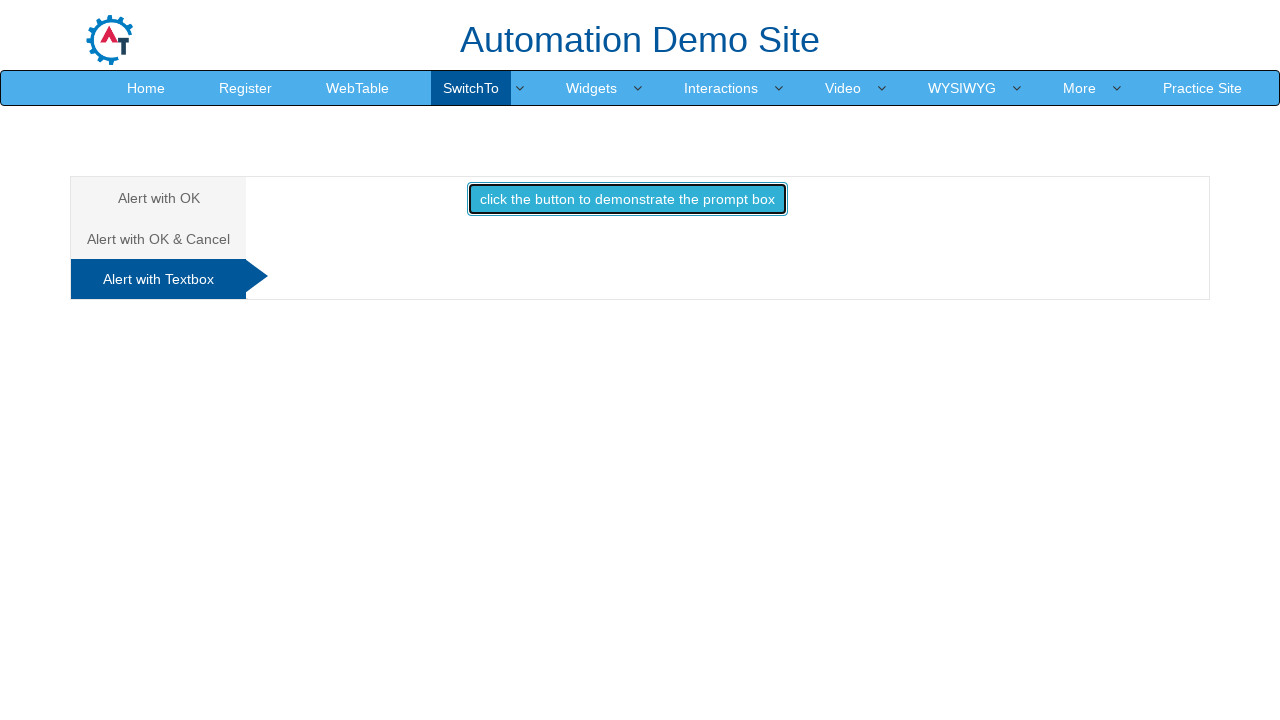

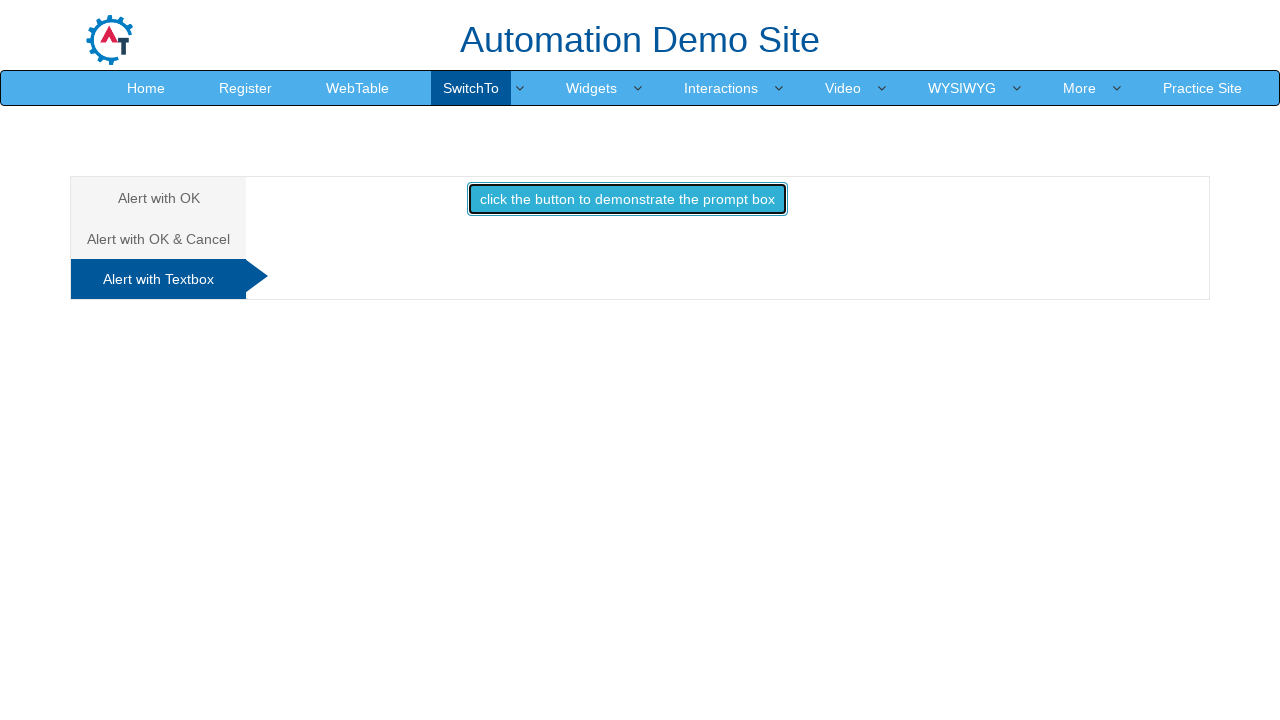